Navigates to TBS homepage and verifies the page title matches the expected value

Starting URL: https://www.tbs.com/

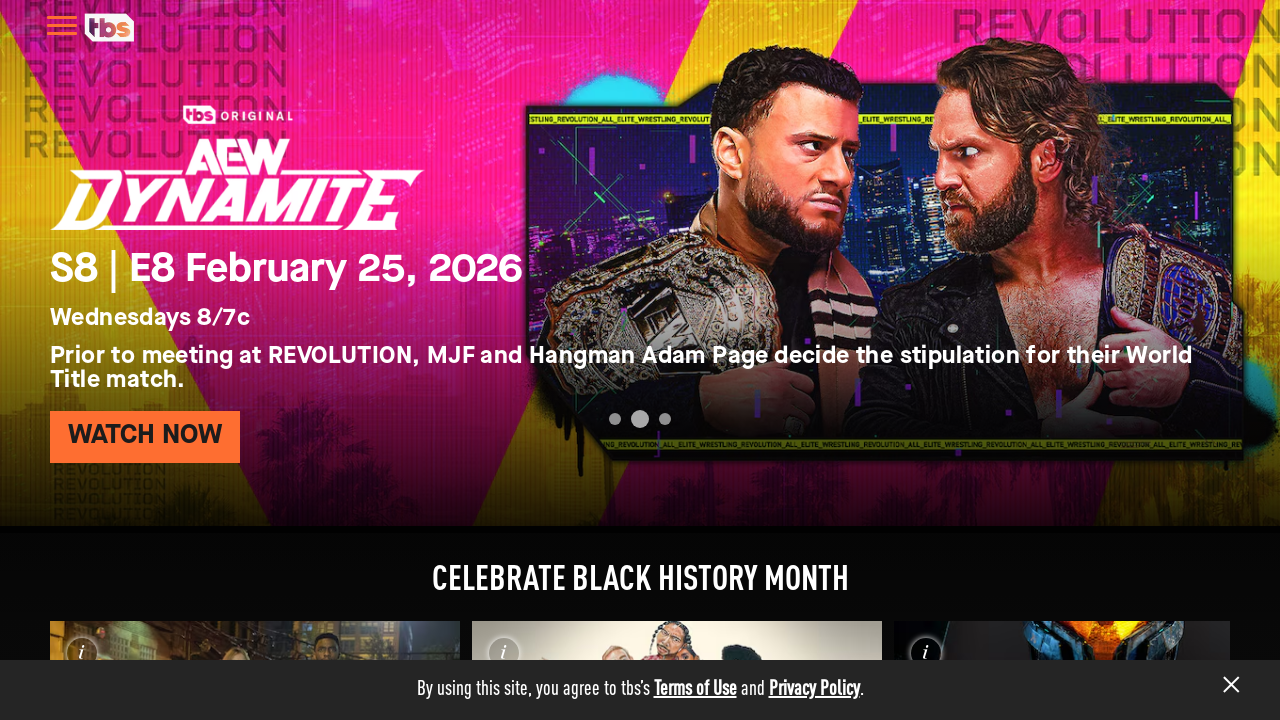

Navigated to TBS homepage at https://www.tbs.com/
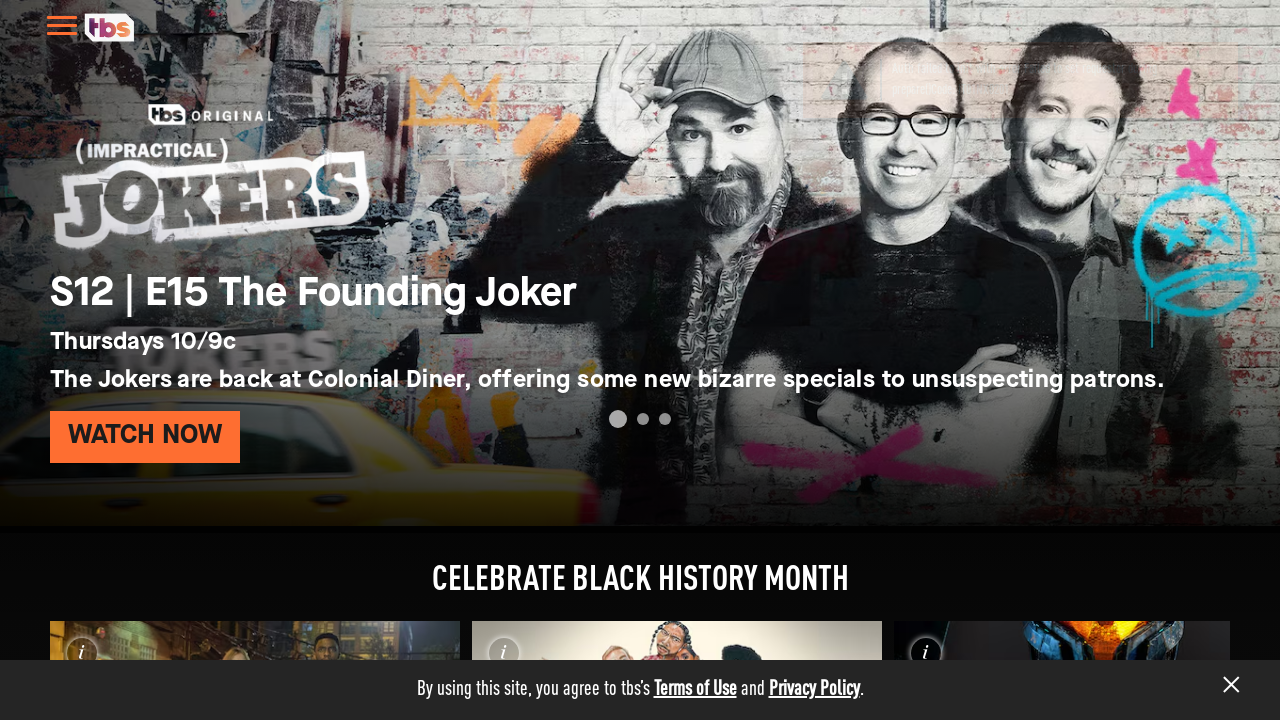

Retrieved page title: 'TBS Home Page | TBS.com'
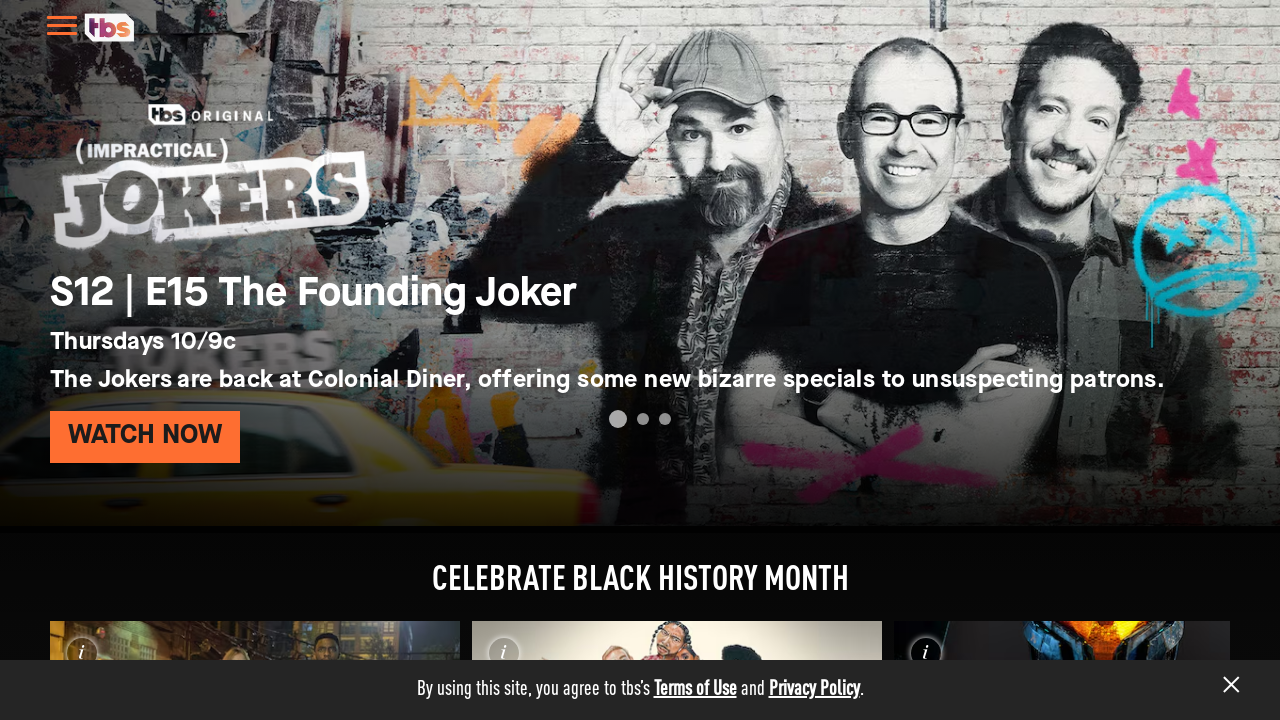

Verified page title matches expected value 'TBS Home Page | TBS.com'
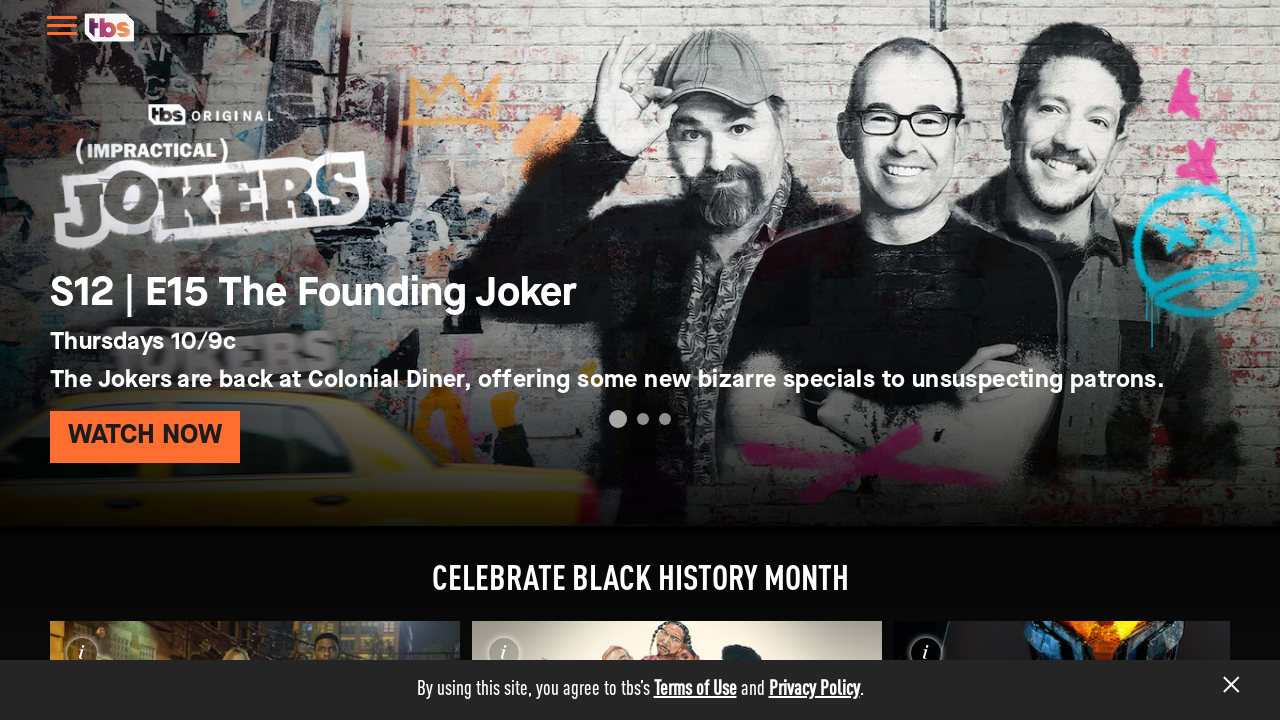

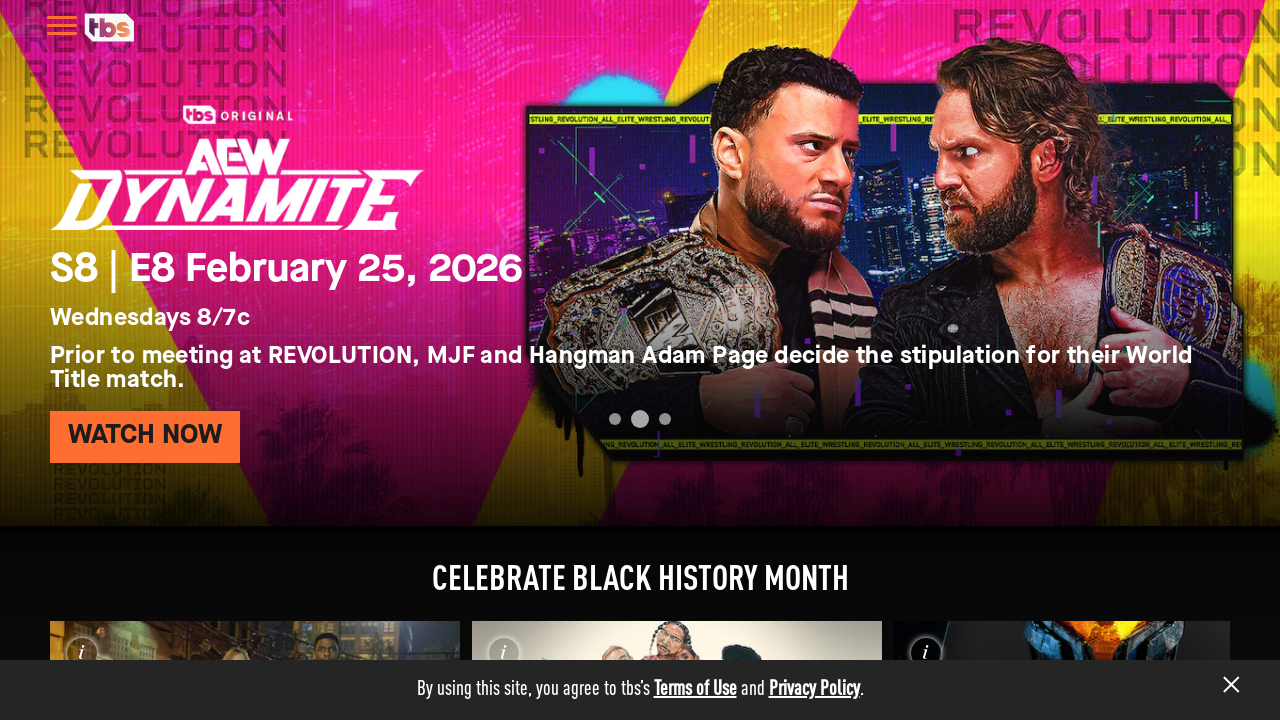